Navigates to Widgets page and clicks on Tool Tips link to navigate to that section

Starting URL: https://demoqa.com/widgets

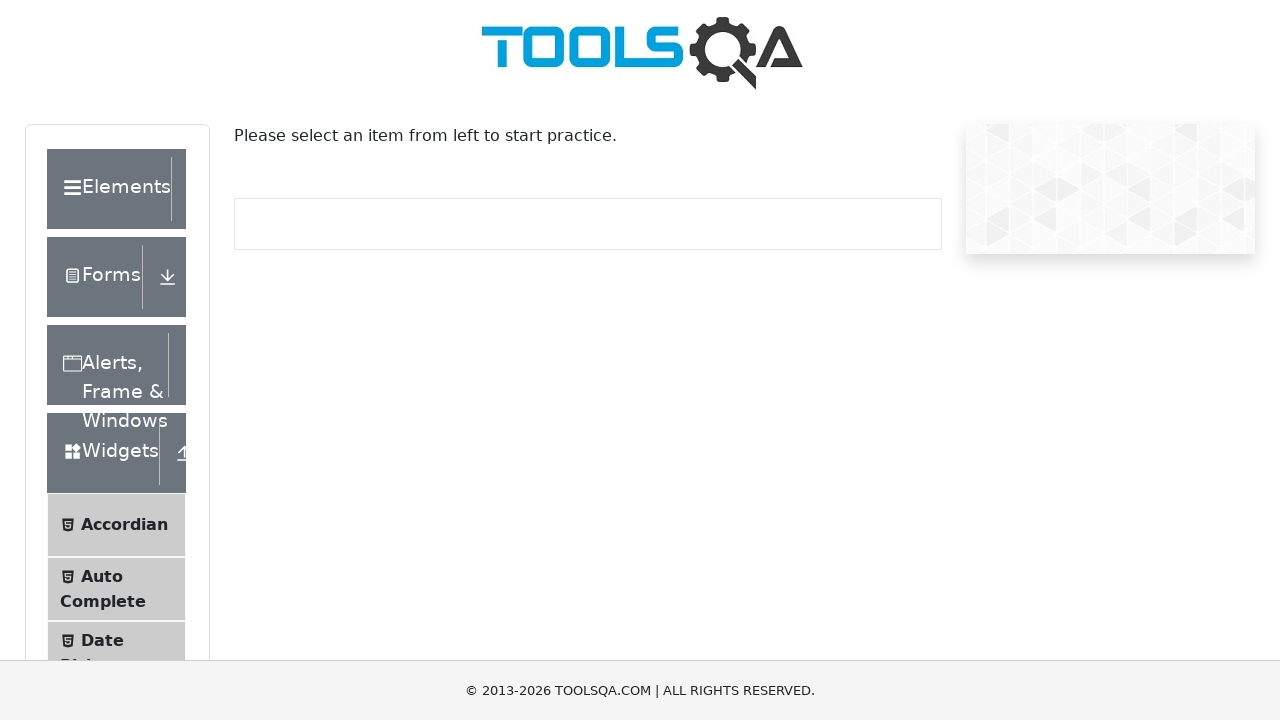

Clicked on Tool Tips link in the widgets menu at (120, 361) on text=Tool Tips
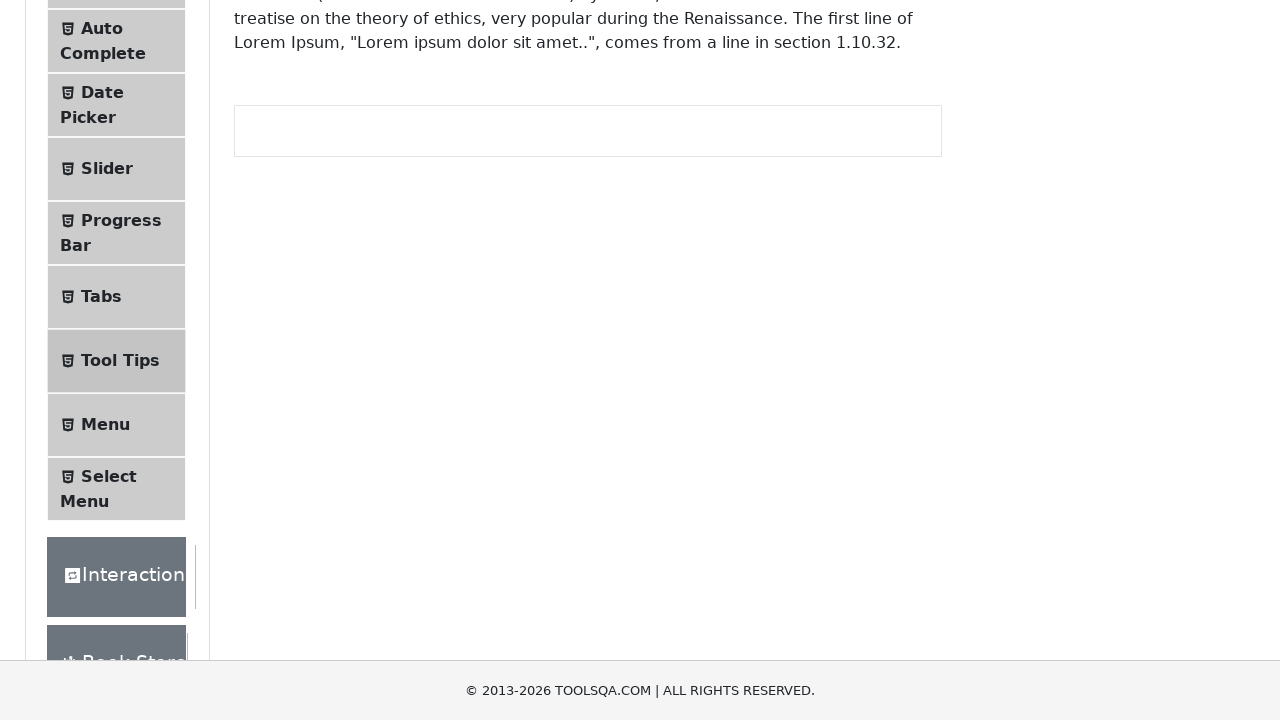

Navigated to Tool Tips page
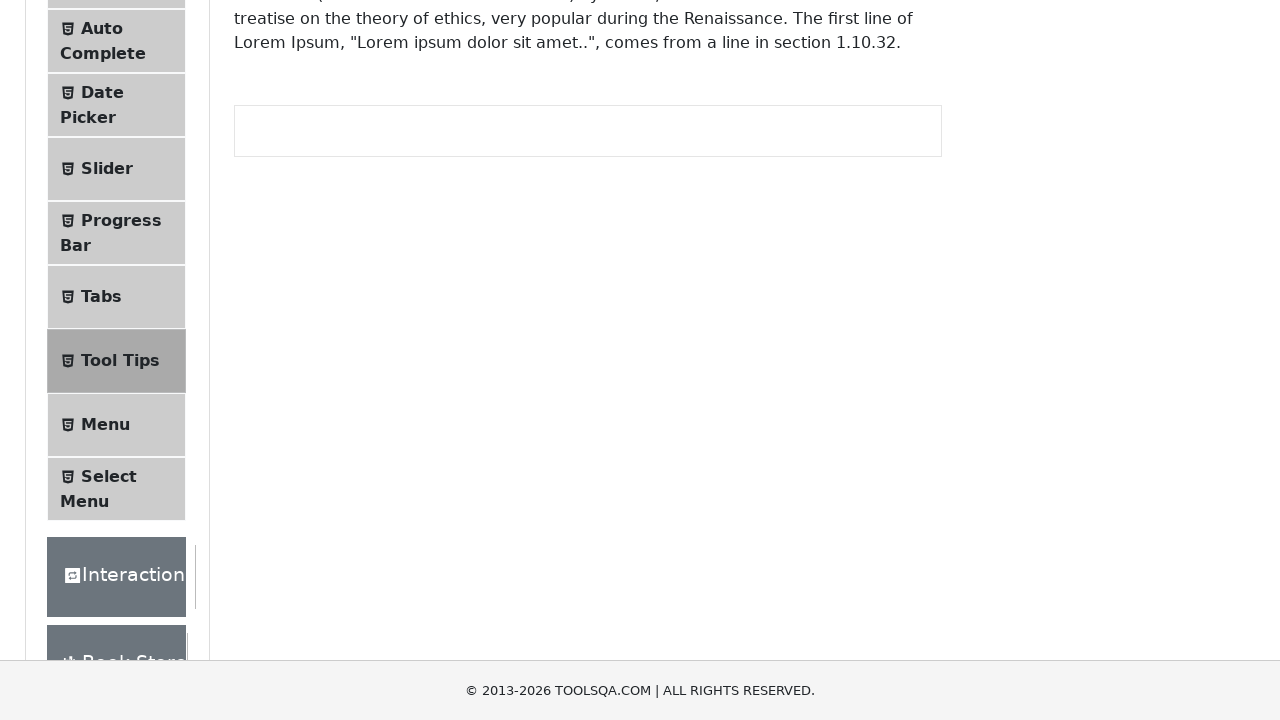

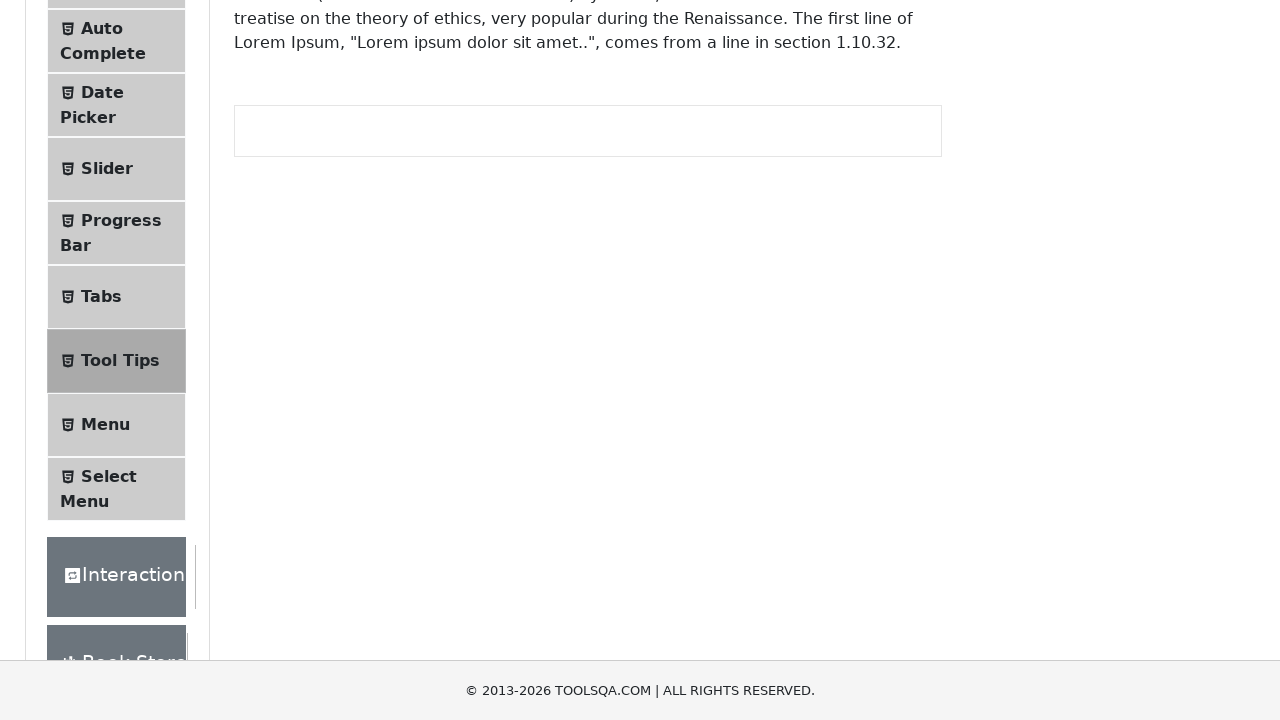